Navigates to a specific Stepik lesson page (lesson 25969, step 8) to view educational content

Starting URL: https://stepik.org/lesson/25969/step/8

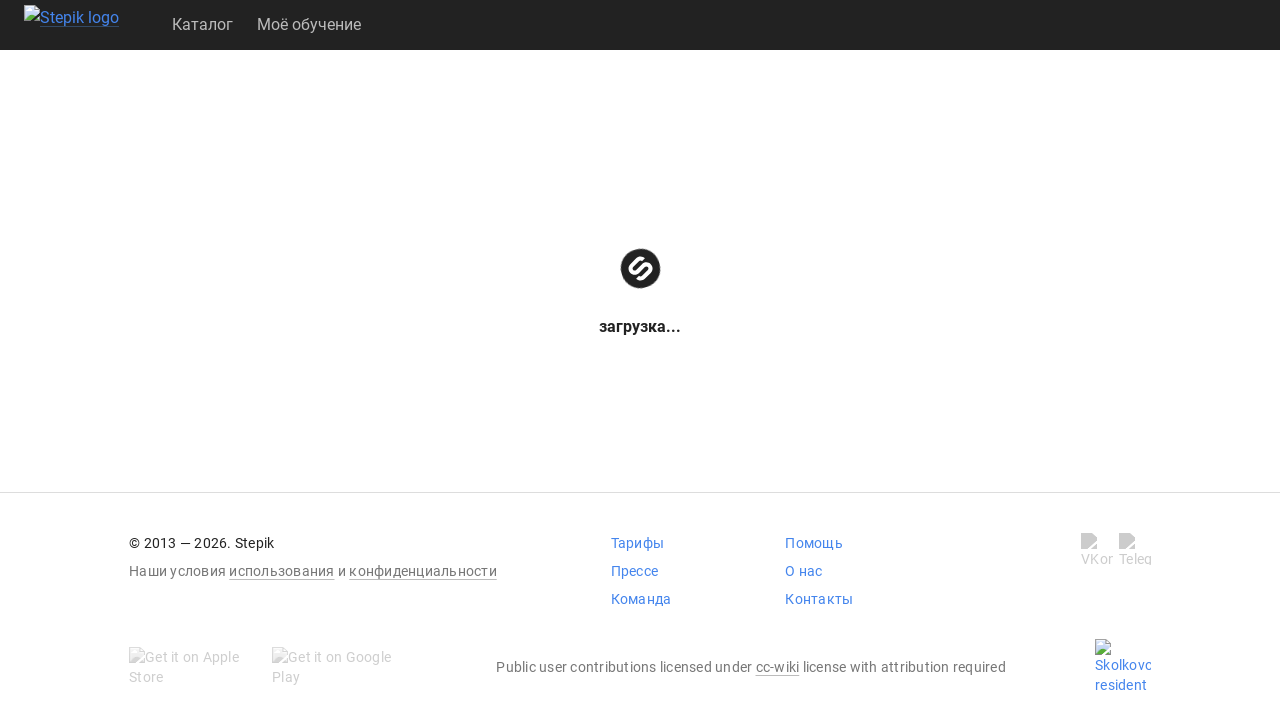

Waited for page to reach networkidle state on Stepik lesson 25969, step 8
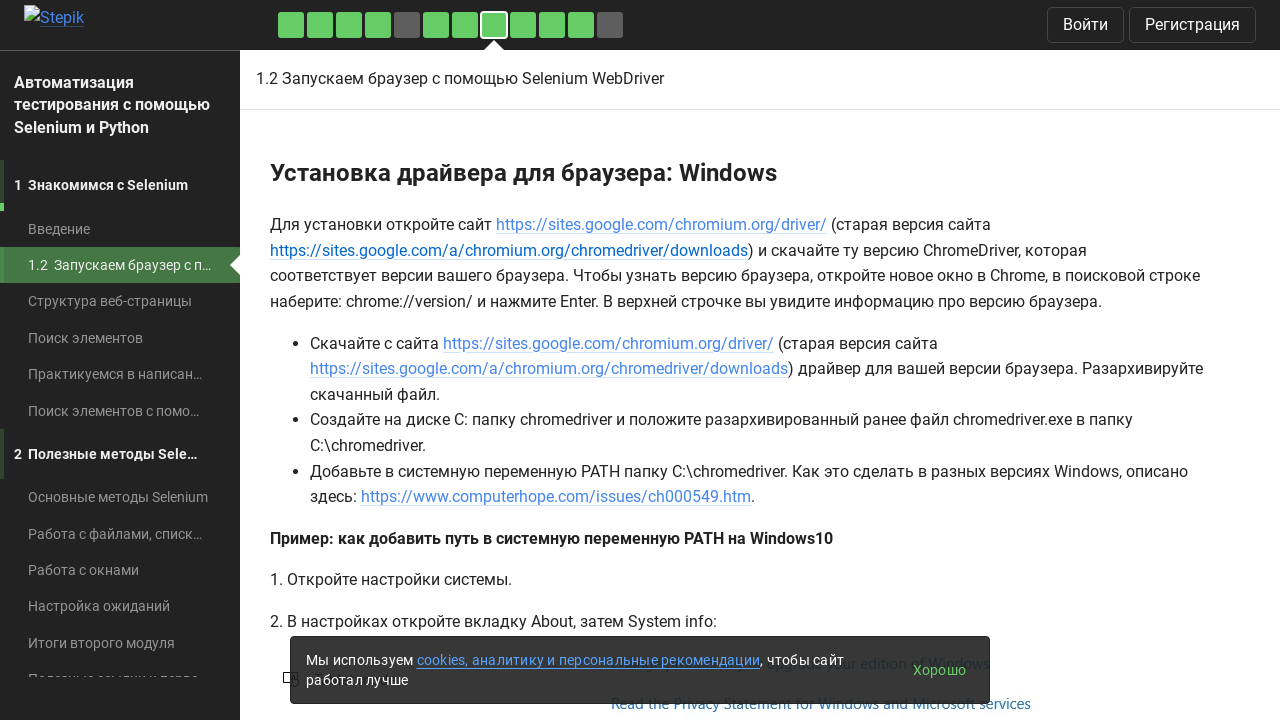

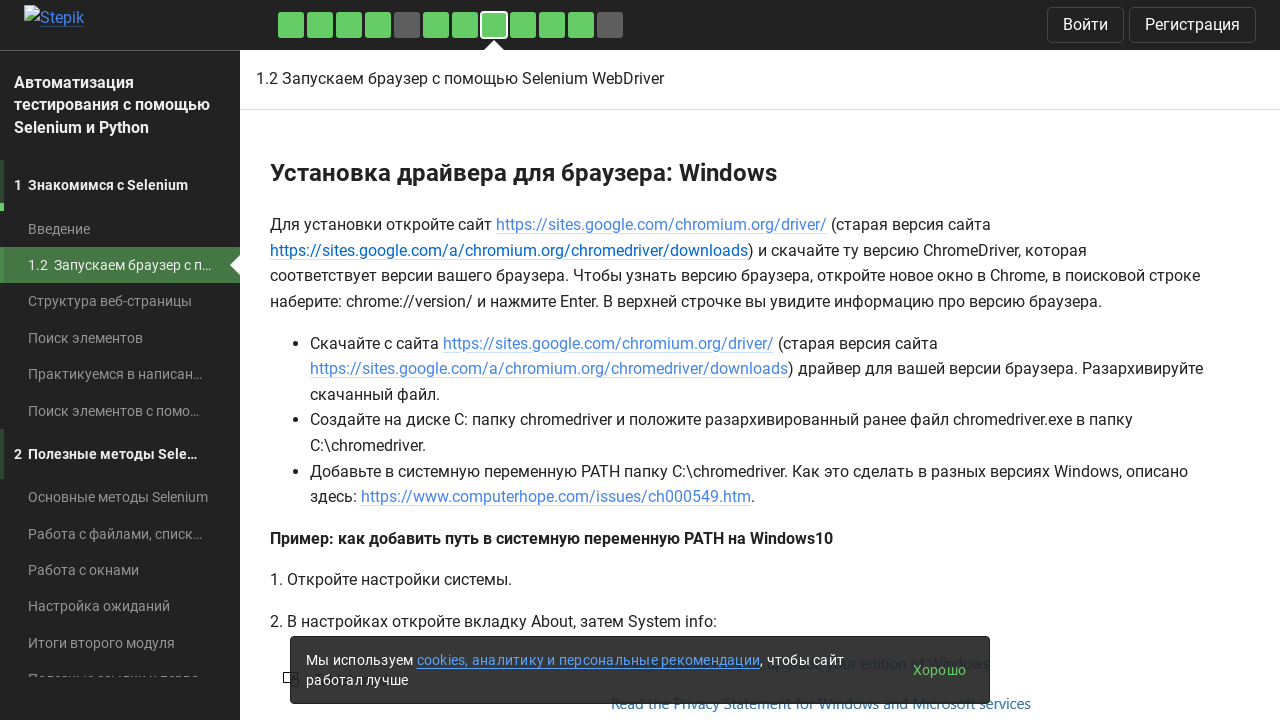